Tests mouse hover functionality by hovering over an element to reveal a dropdown menu and clicking on a nested option

Starting URL: https://rahulshettyacademy.com/AutomationPractice/

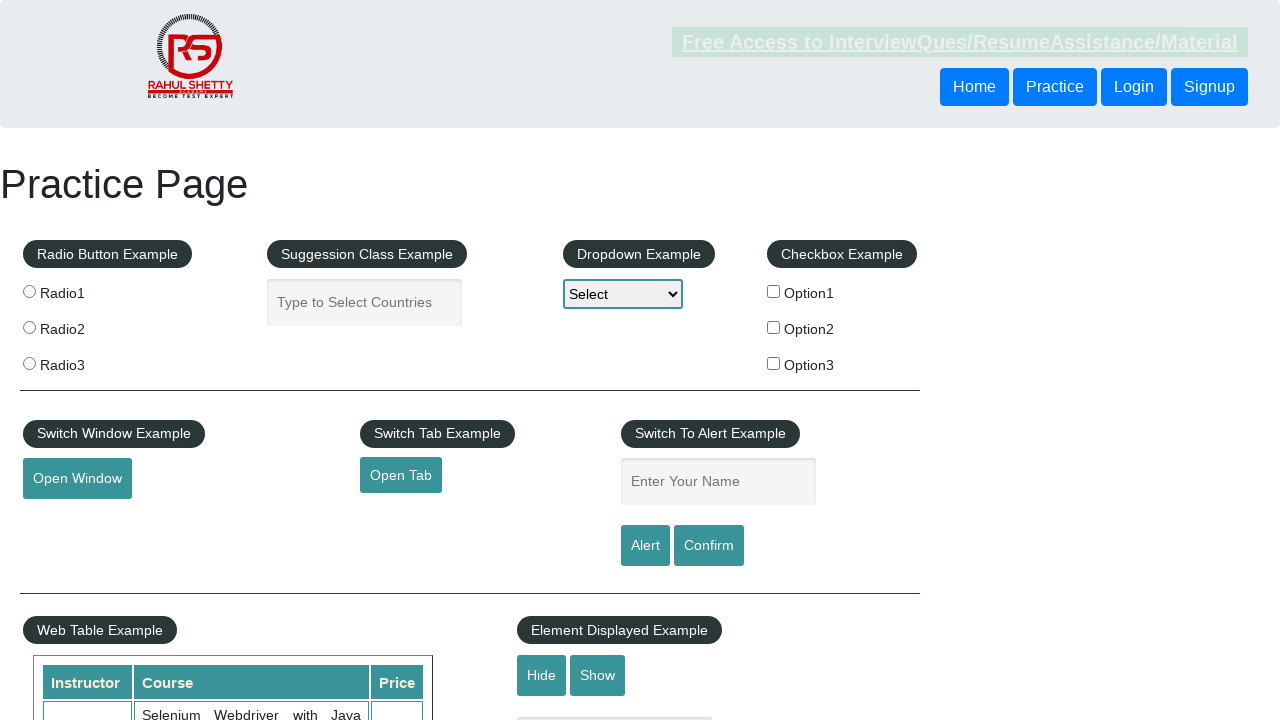

Hovered over mouse hover button to reveal dropdown menu at (83, 361) on #mousehover
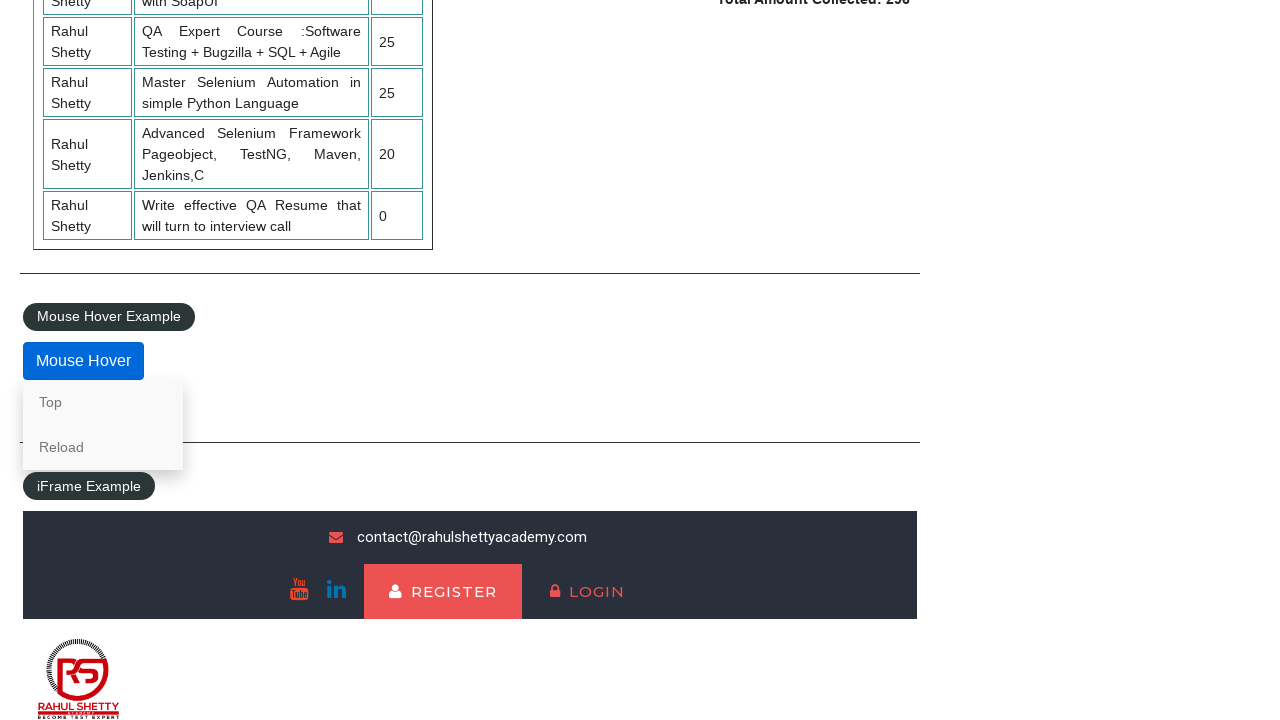

Clicked on the 'Reload' option from the dropdown menu at (103, 447) on xpath=//a[normalize-space()='Reload']
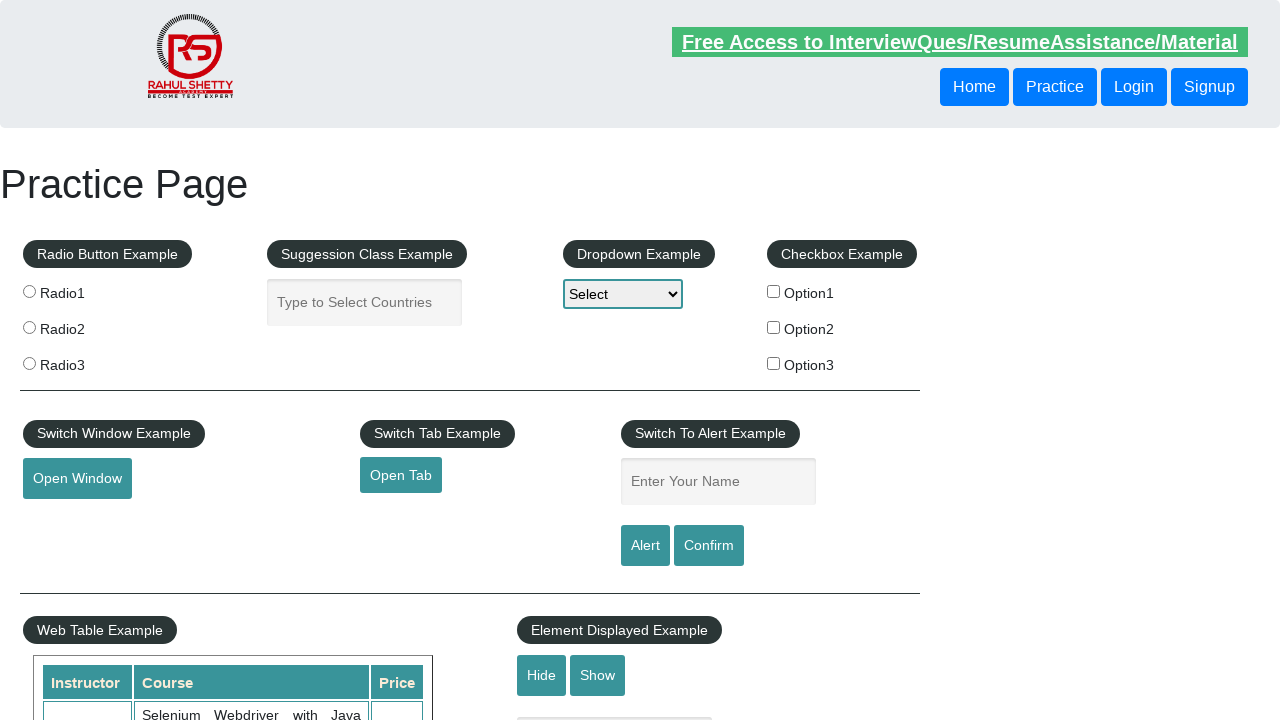

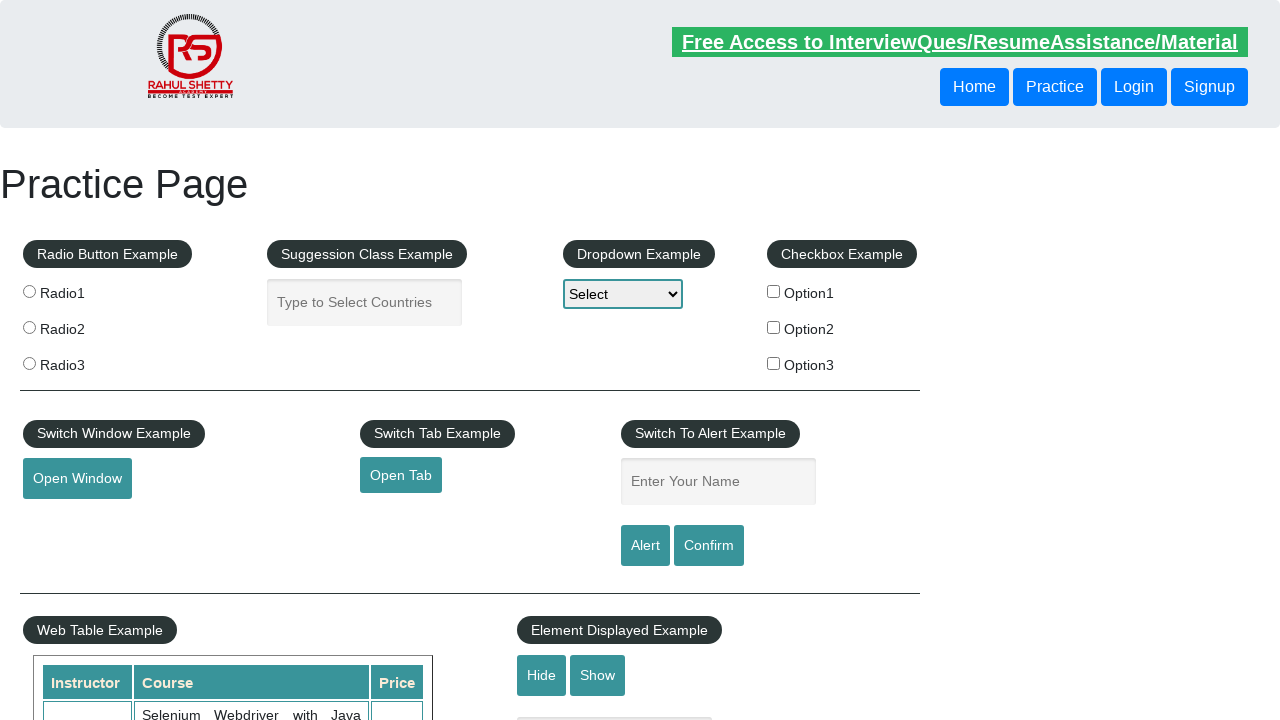